Opens the browser and navigates to the main page, verifying the page loads successfully

Starting URL: https://youthful-shirley-3dacfb.netlify.app/

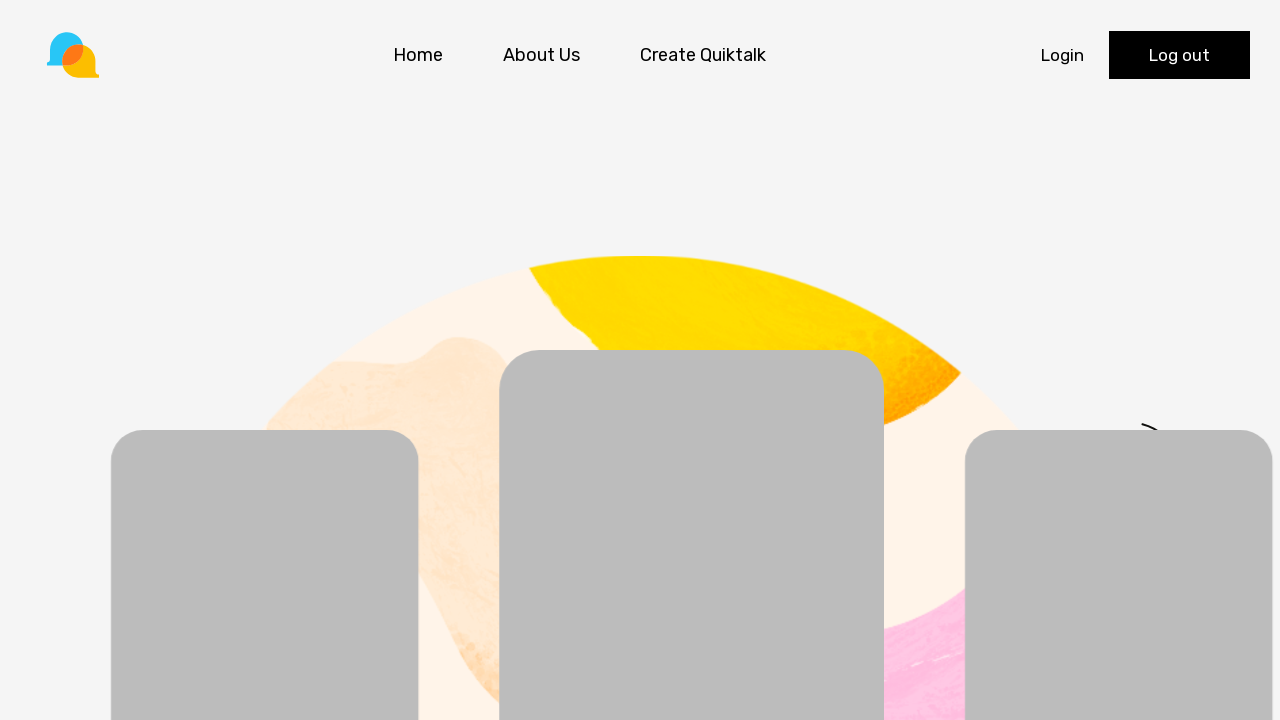

Waited for page DOM to load
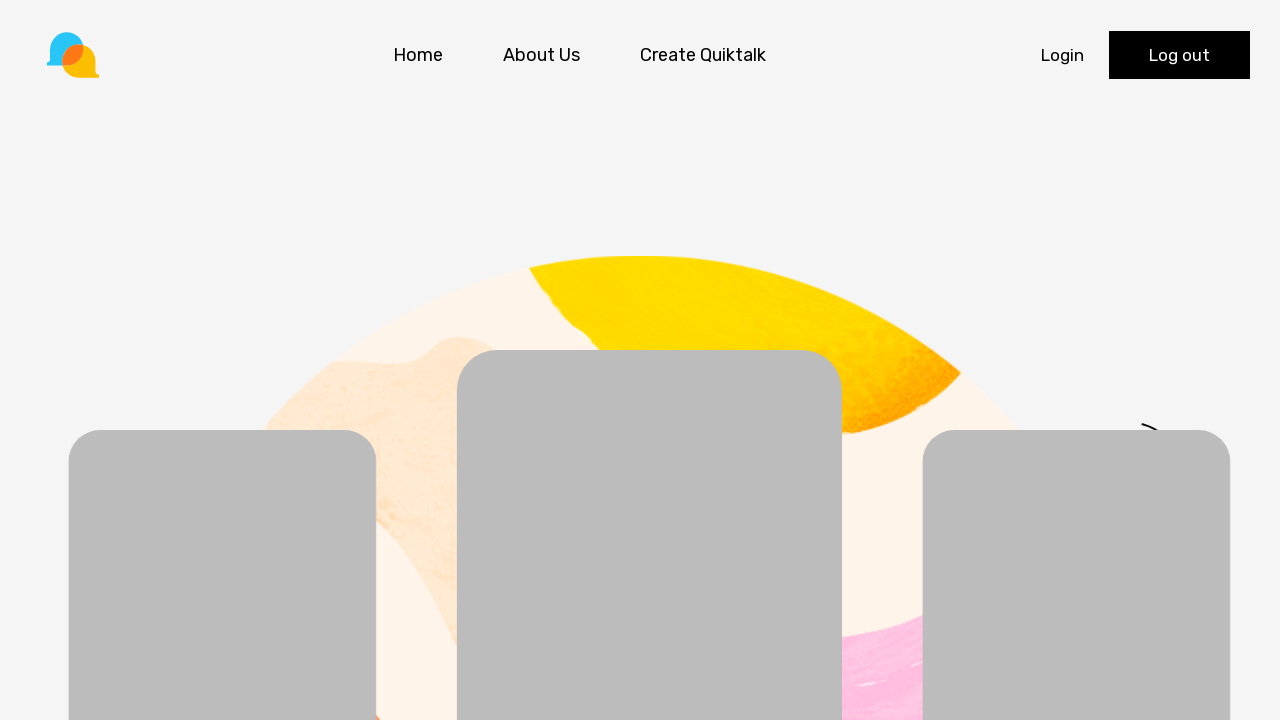

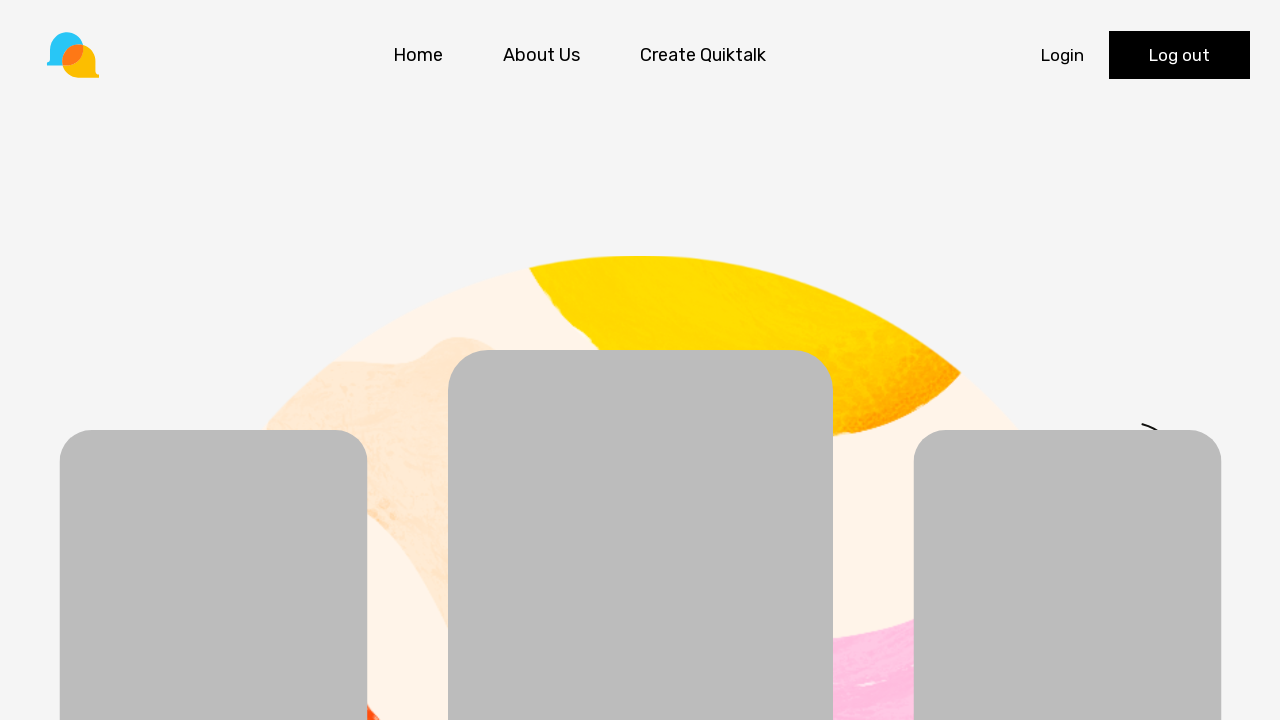